Tests that the toggle all checkbox state updates correctly when individual items are completed or cleared

Starting URL: https://demo.playwright.dev/todomvc

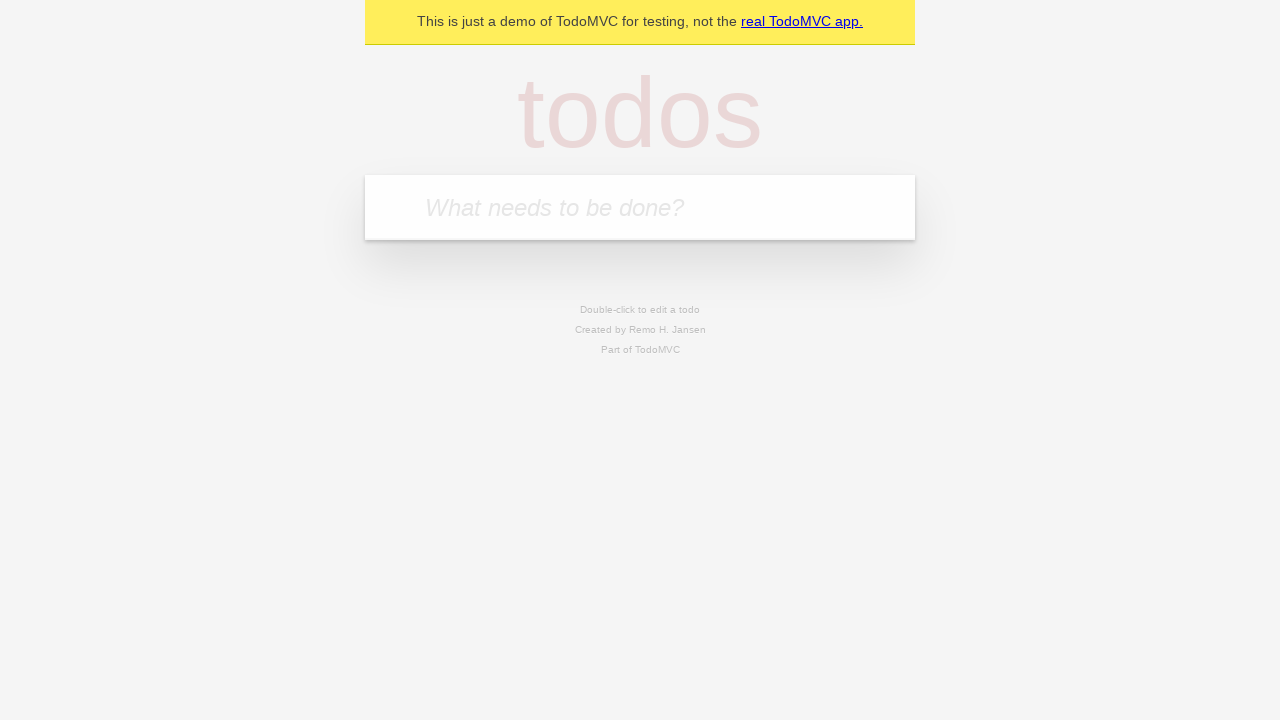

Filled new todo field with 'buy some cheese' on internal:attr=[placeholder="What needs to be done?"i]
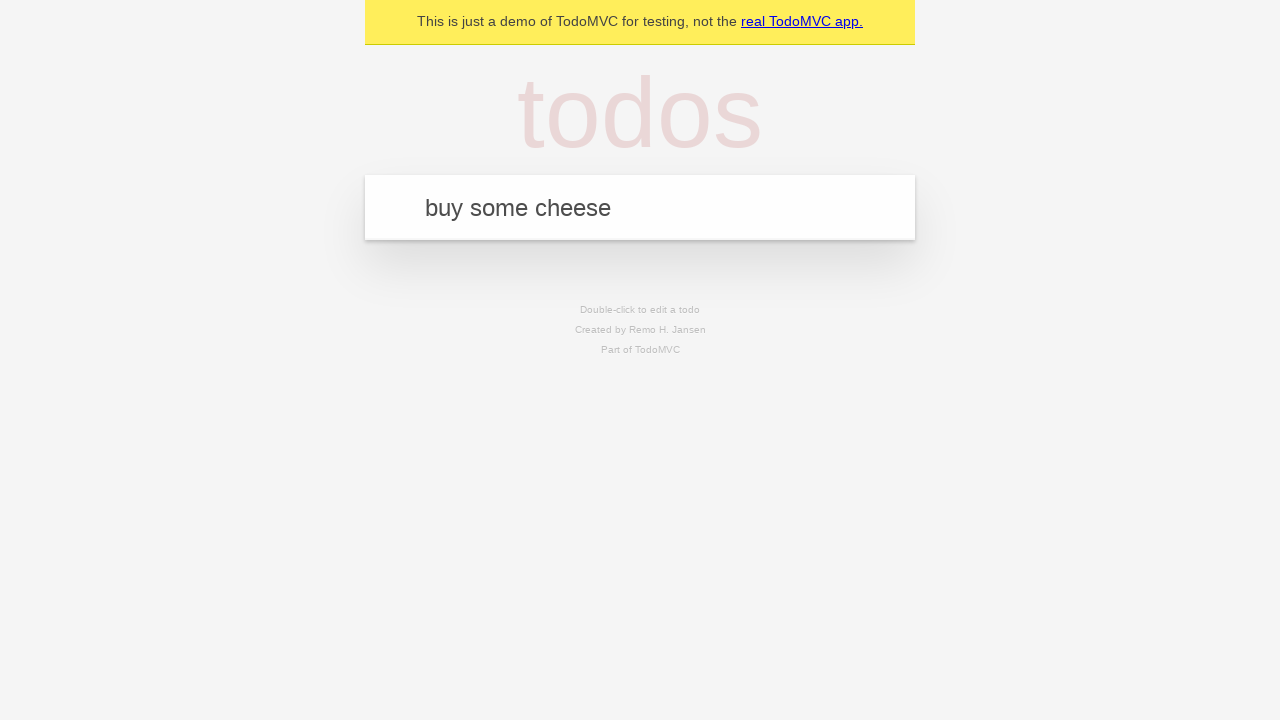

Pressed Enter to add 'buy some cheese' to the todo list on internal:attr=[placeholder="What needs to be done?"i]
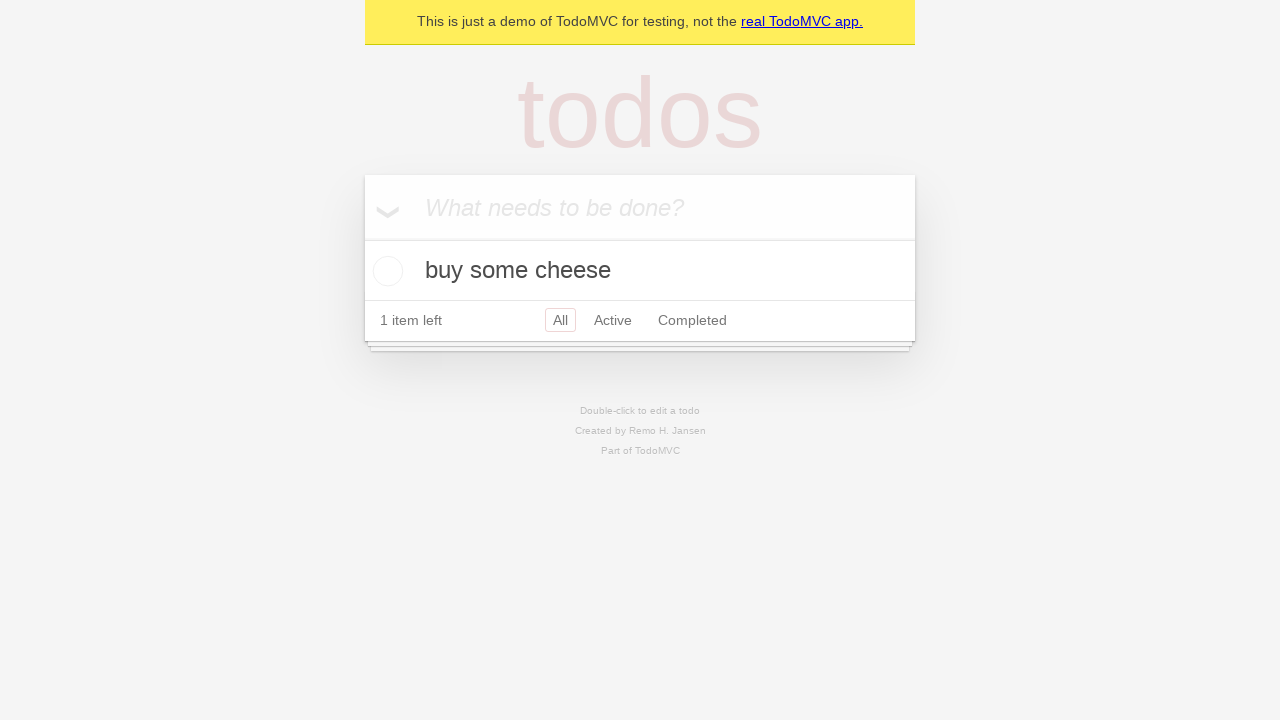

Filled new todo field with 'feed the cat' on internal:attr=[placeholder="What needs to be done?"i]
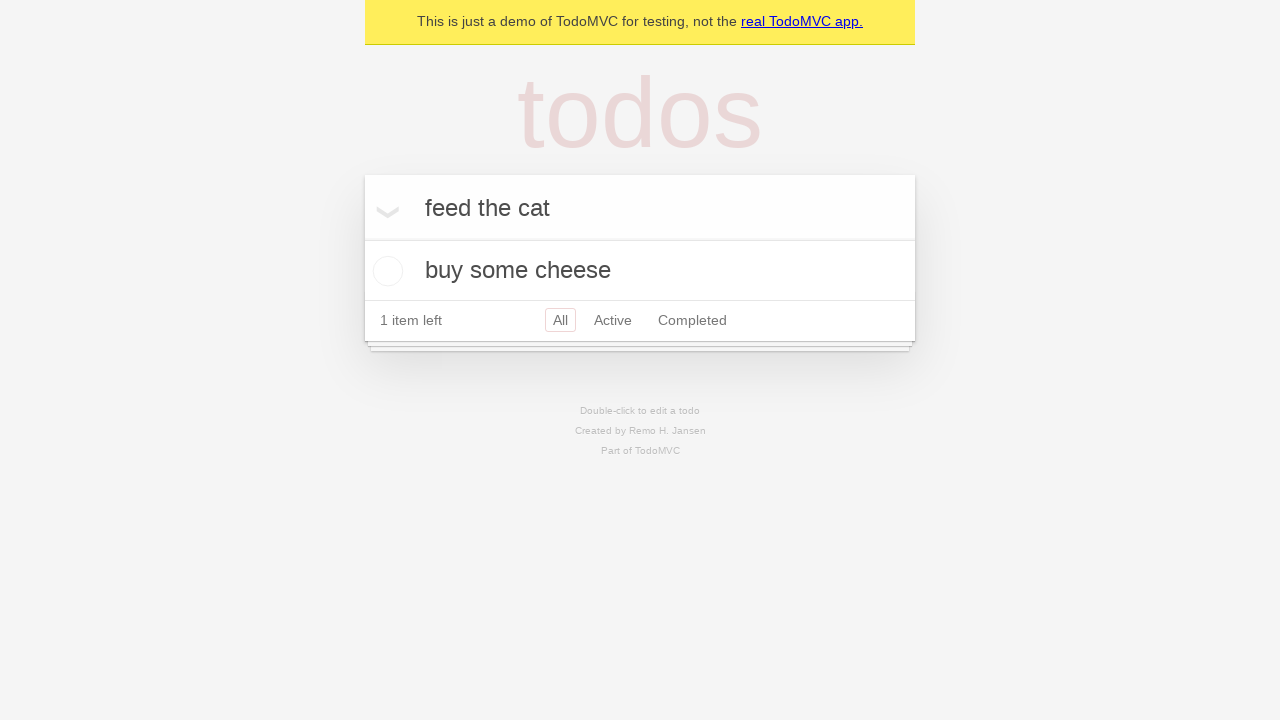

Pressed Enter to add 'feed the cat' to the todo list on internal:attr=[placeholder="What needs to be done?"i]
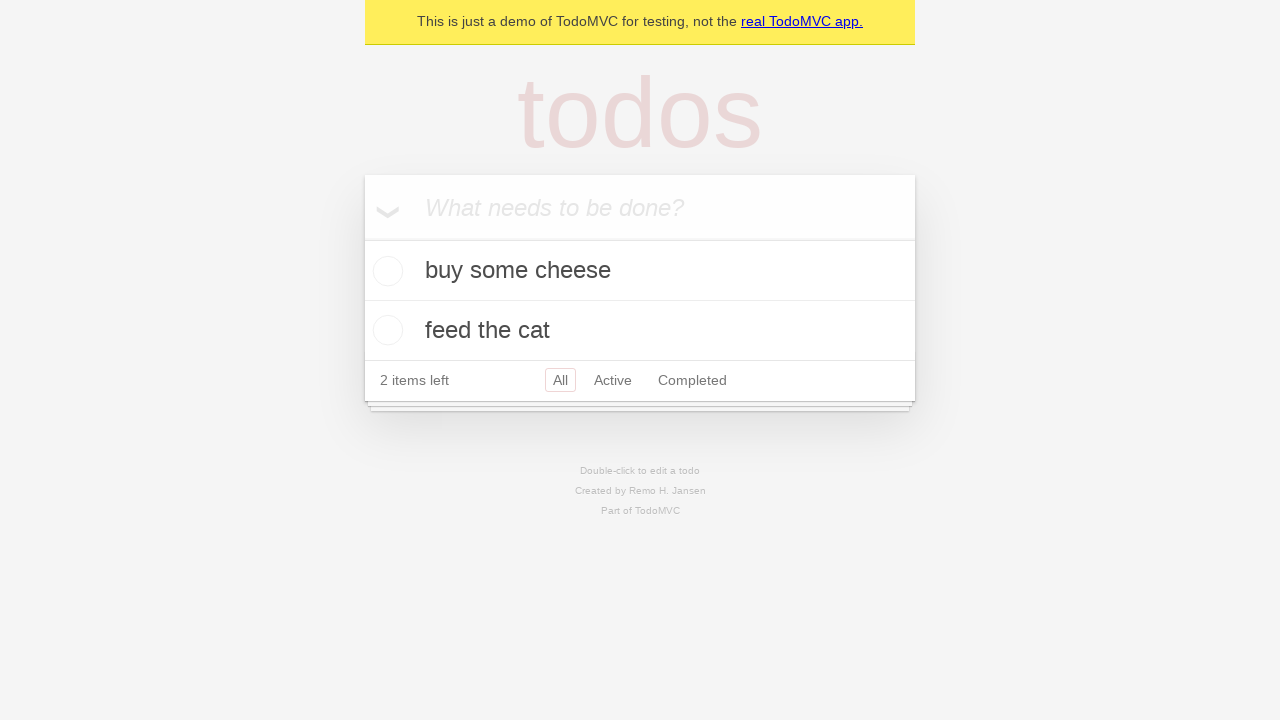

Filled new todo field with 'book a doctors appointment' on internal:attr=[placeholder="What needs to be done?"i]
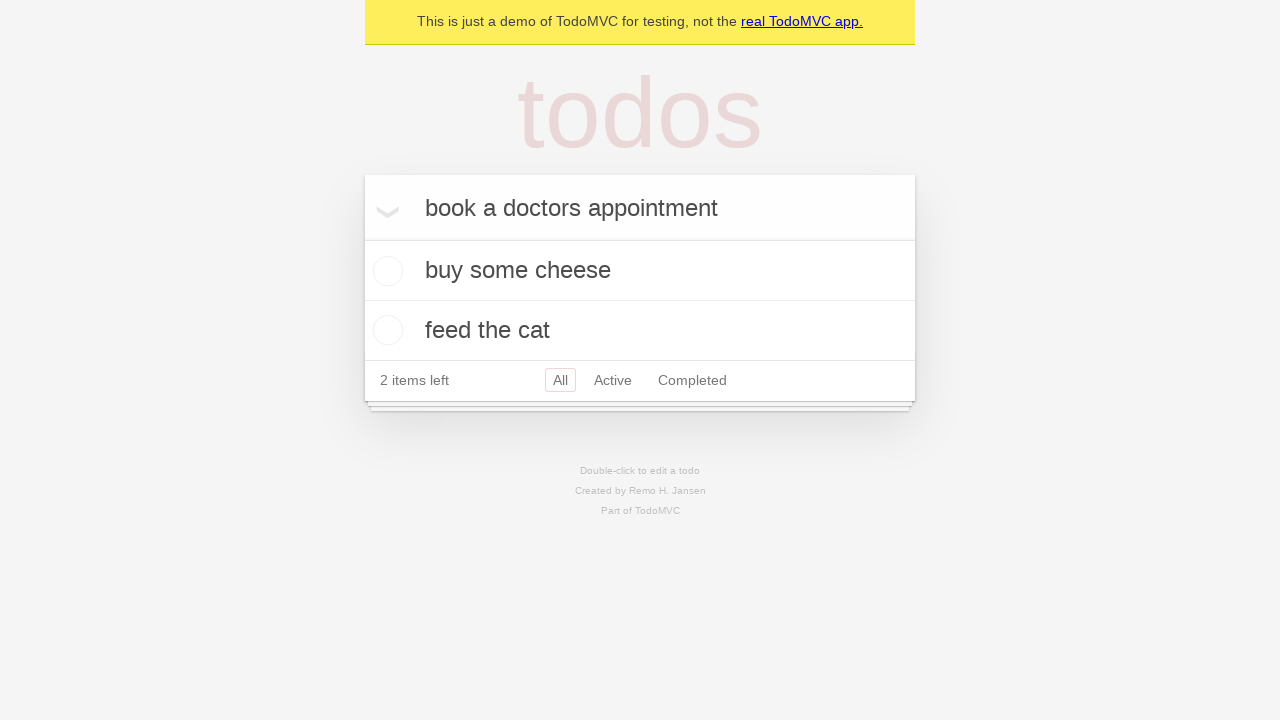

Pressed Enter to add 'book a doctors appointment' to the todo list on internal:attr=[placeholder="What needs to be done?"i]
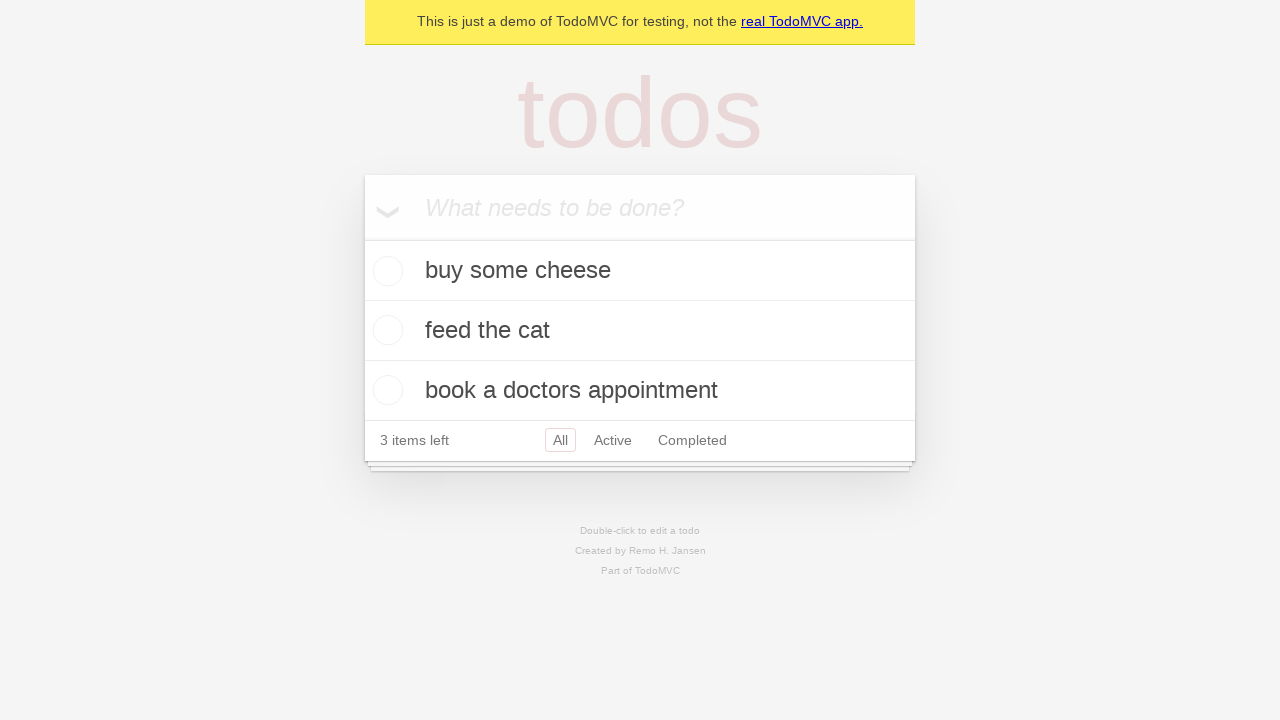

Waited for all 3 todo items to be added to the page
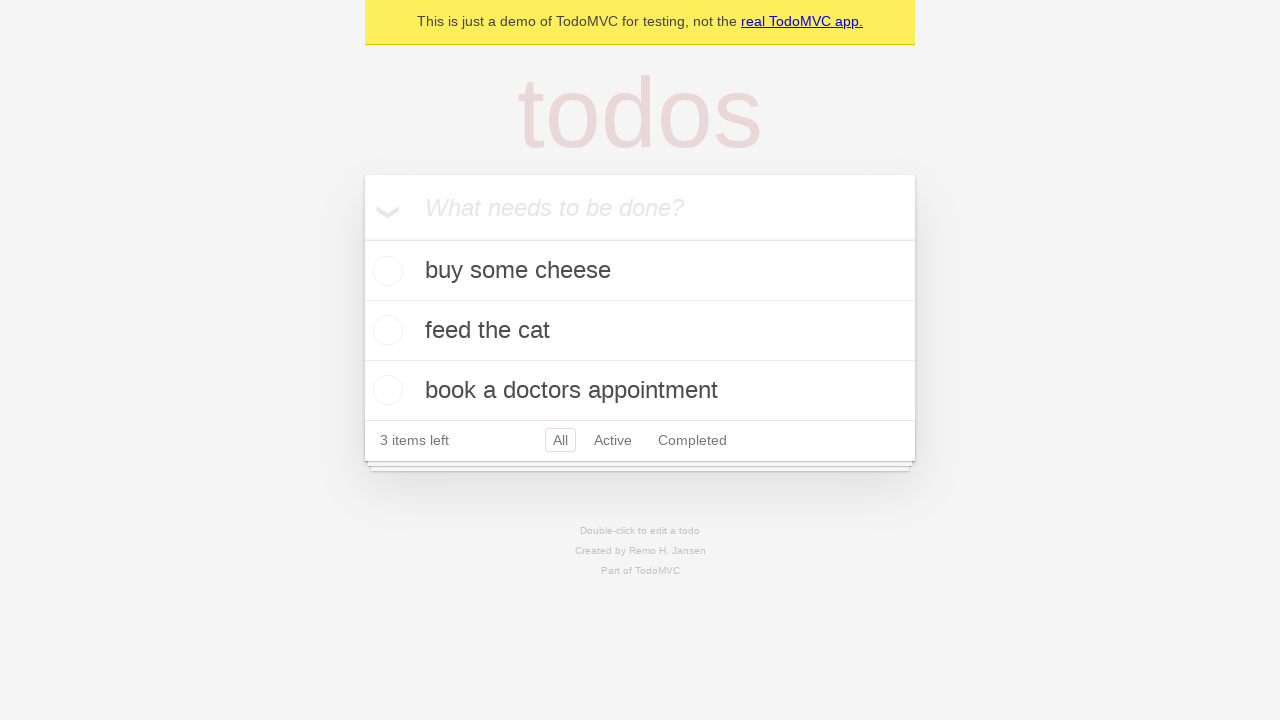

Clicked 'Mark all as complete' checkbox to mark all todos as completed at (362, 238) on internal:label="Mark all as complete"i
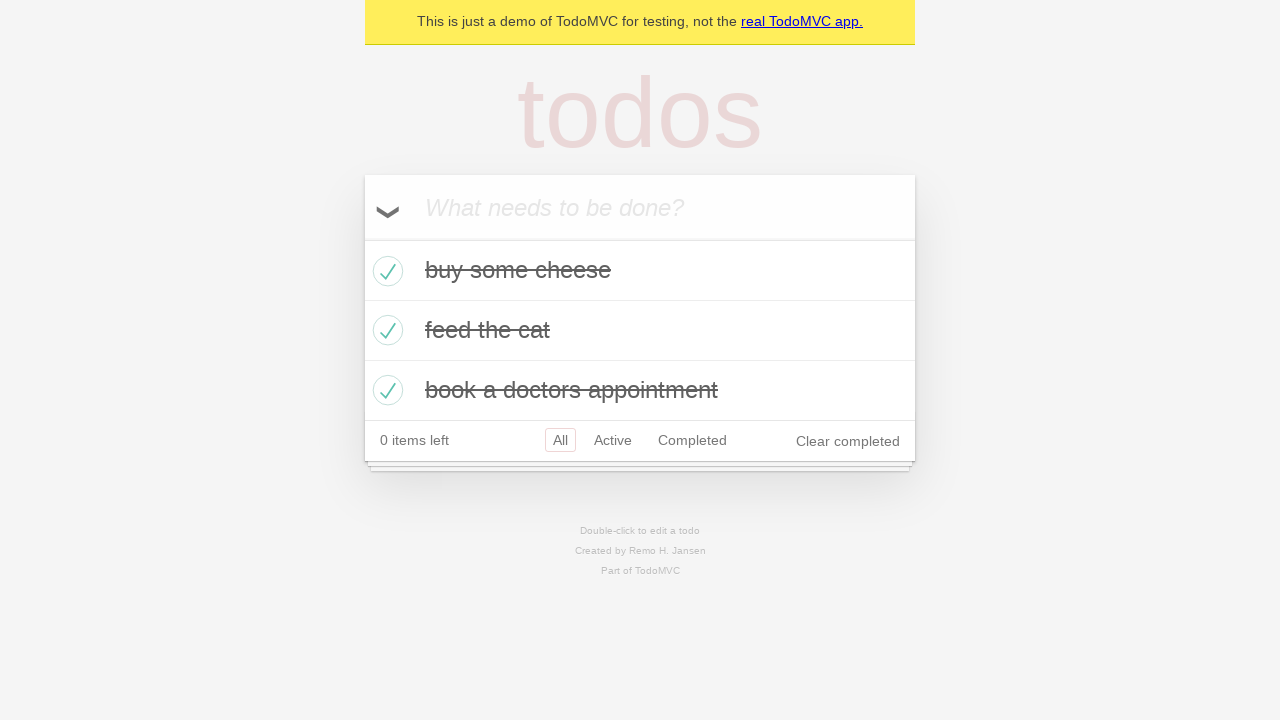

Unchecked the first todo item, clearing its completed state at (385, 271) on internal:testid=[data-testid="todo-item"s] >> nth=0 >> internal:role=checkbox
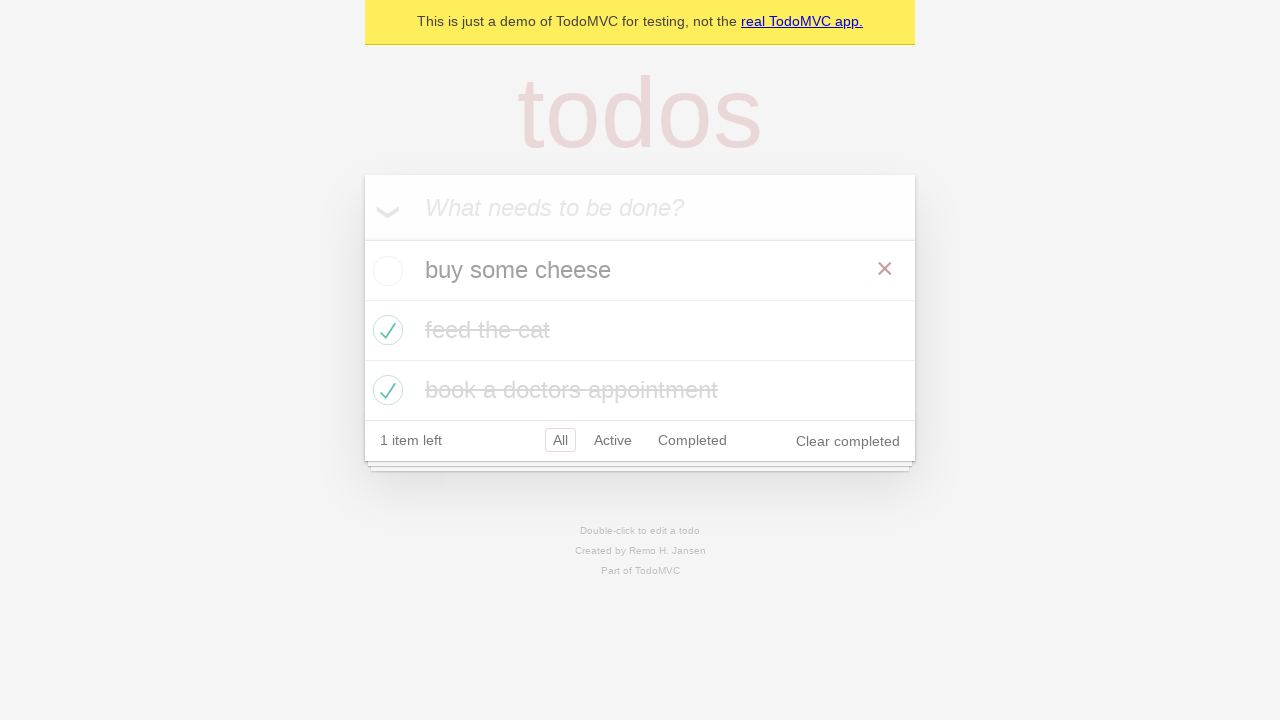

Checked the first todo item again to mark it as completed at (385, 271) on internal:testid=[data-testid="todo-item"s] >> nth=0 >> internal:role=checkbox
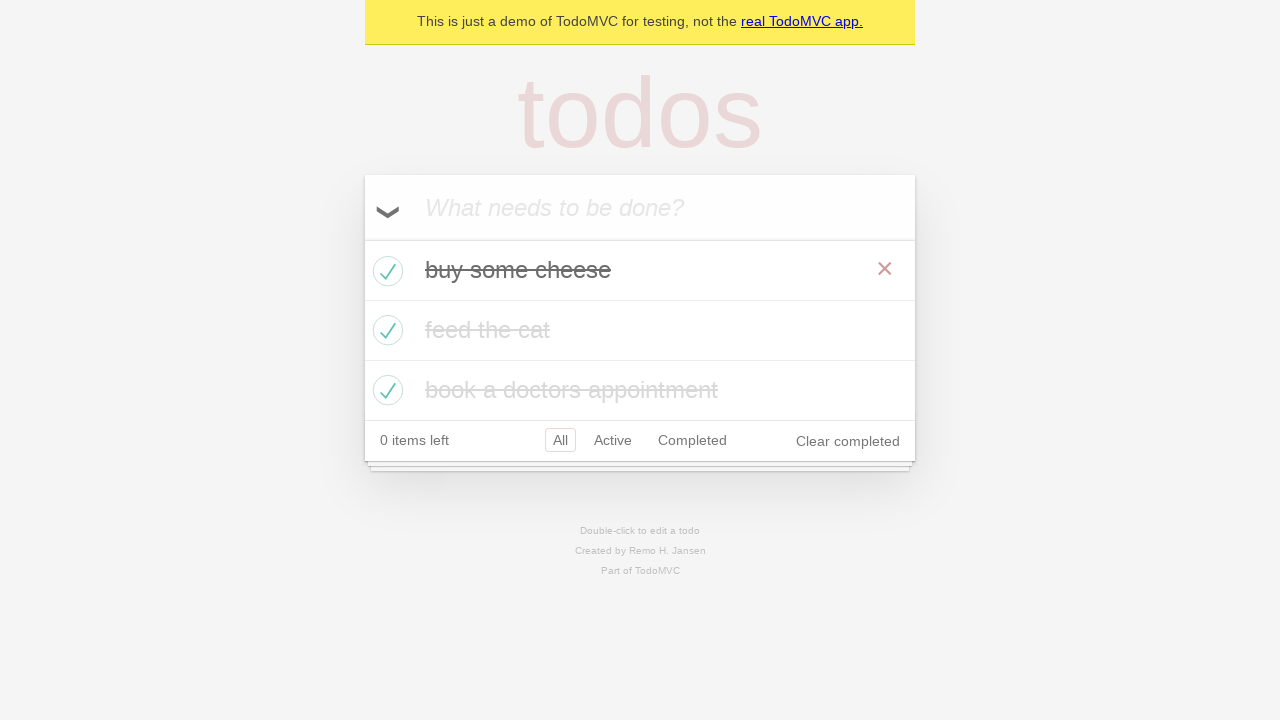

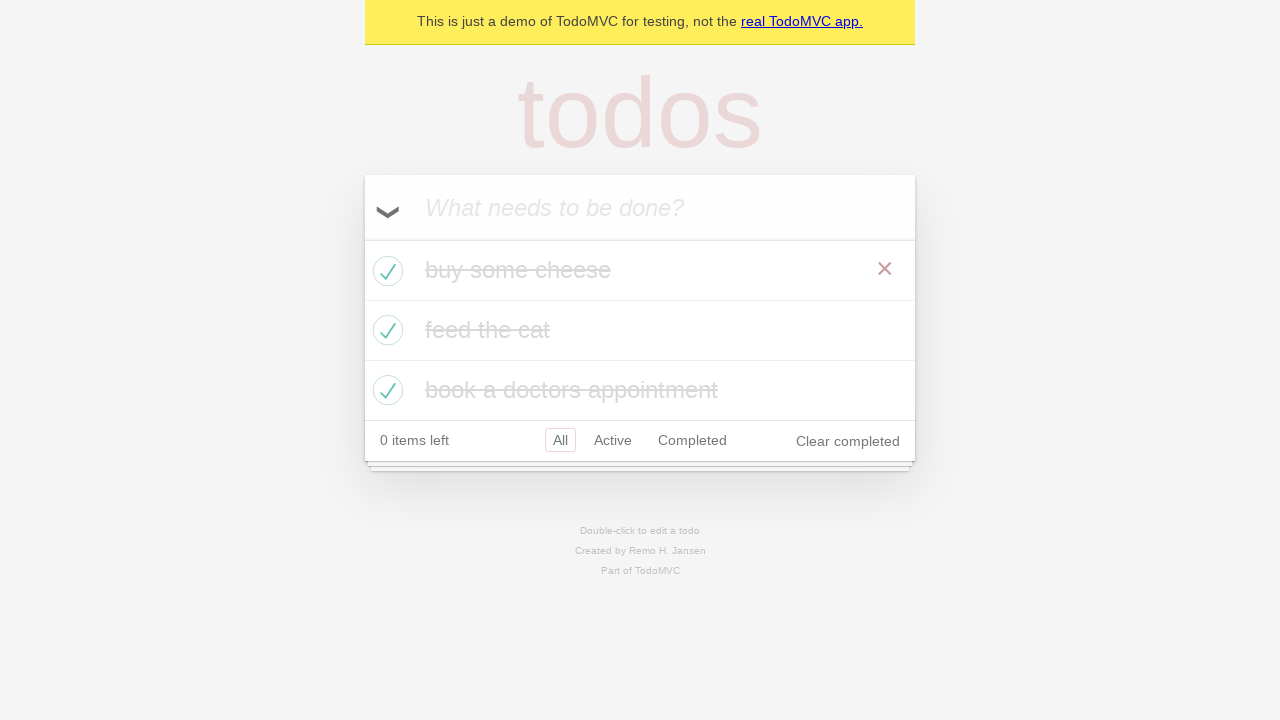